Tests dynamic loading by clicking Start, waiting for loading icon to appear, then verifying Hello World text

Starting URL: http://the-internet.herokuapp.com/dynamic_loading/2

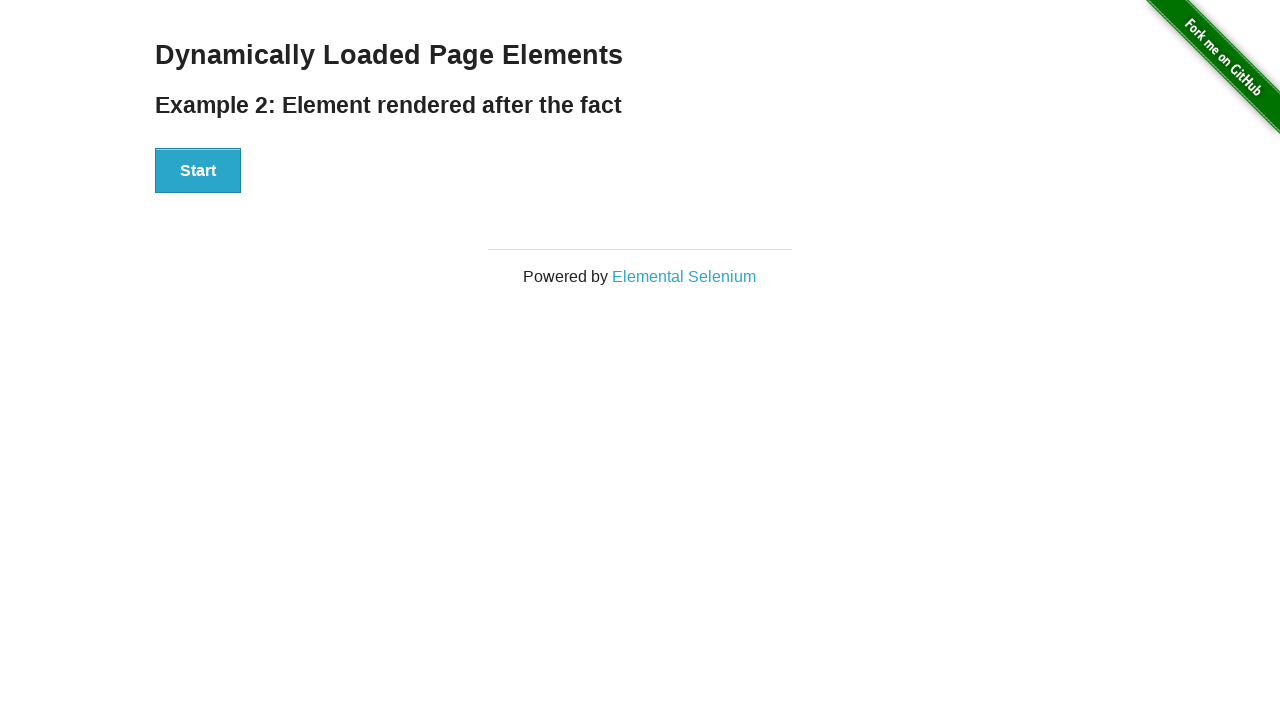

Clicked Start button to initiate dynamic loading at (198, 171) on xpath=//div[@id='start']//button
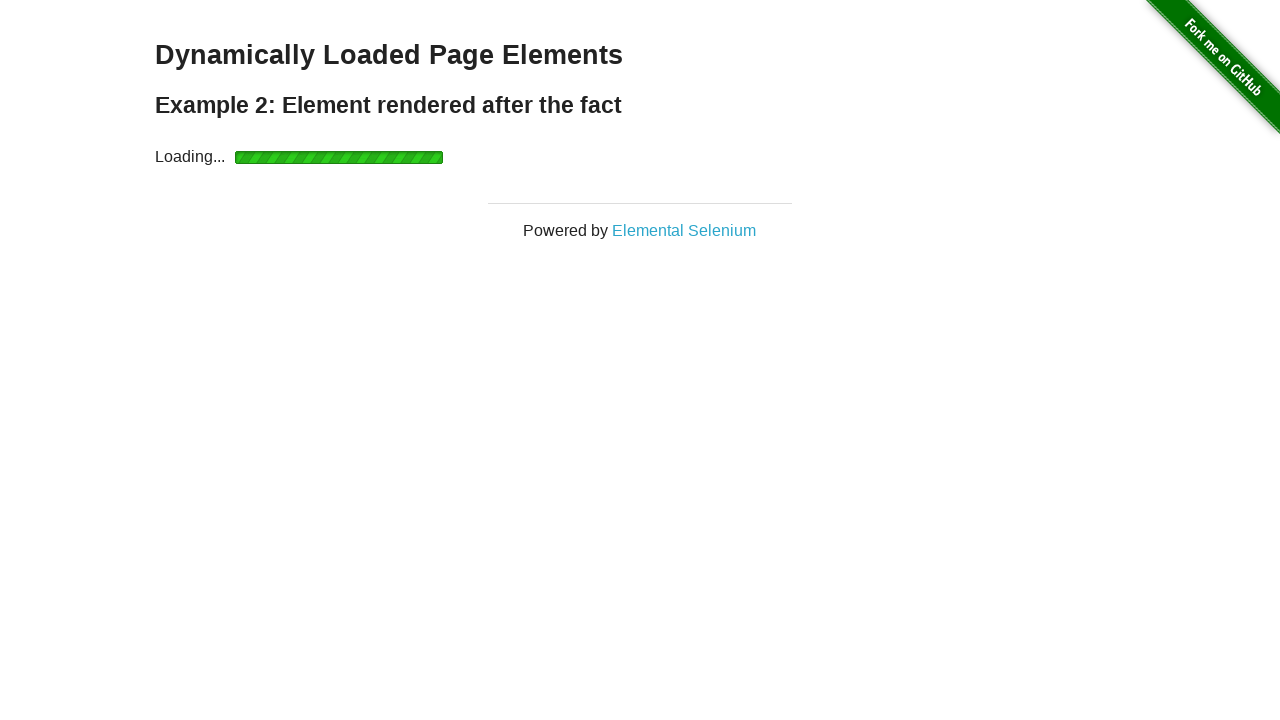

Waited for and verified 'Hello World!' text appeared after loading completed
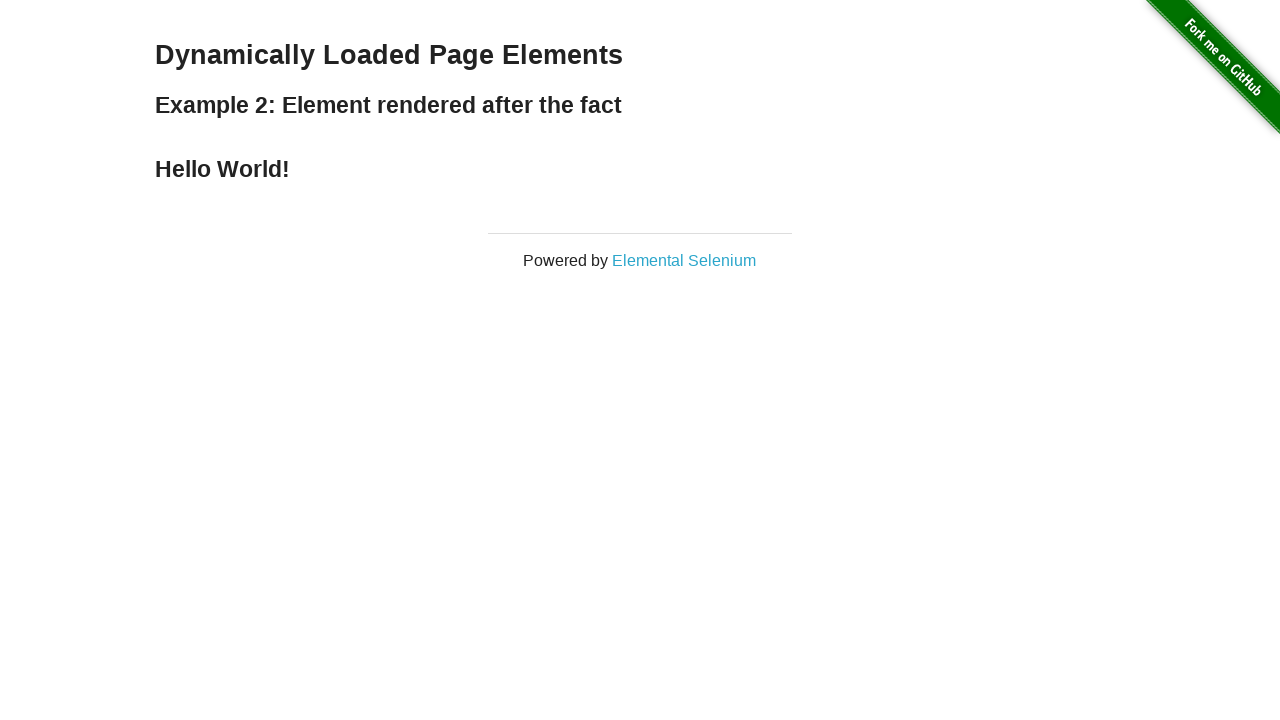

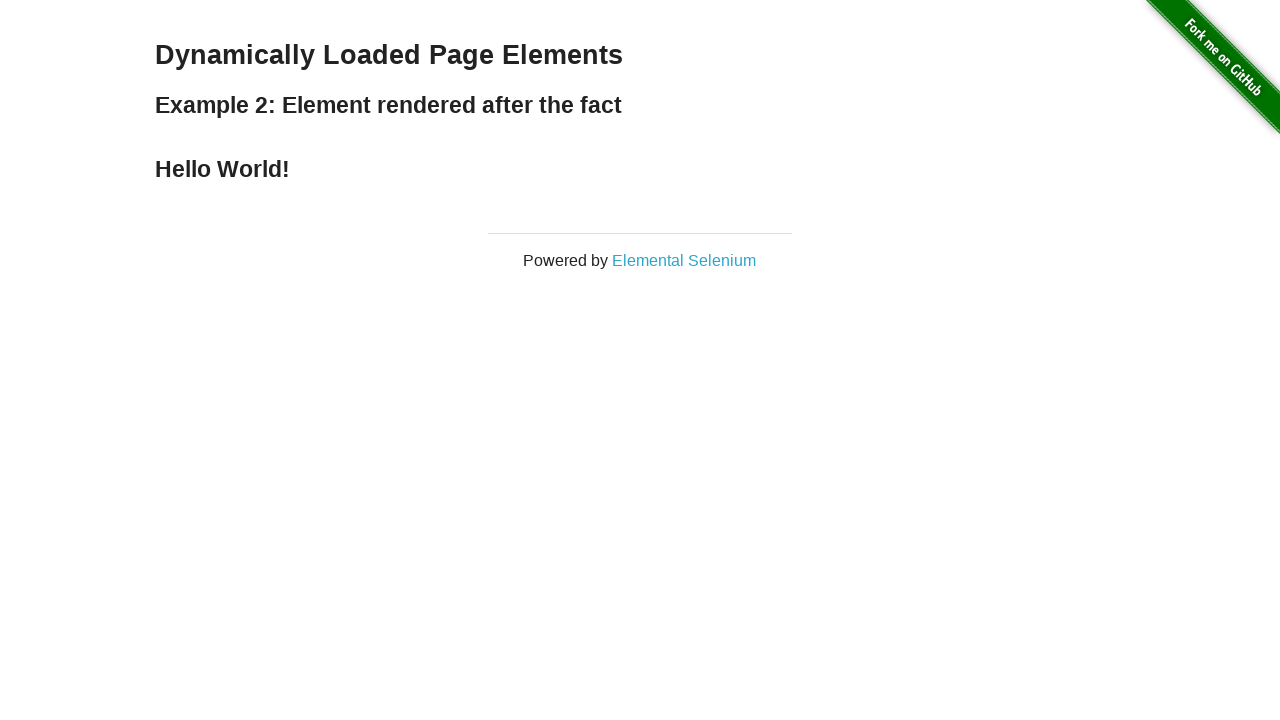